Navigates to Flipkart homepage and verifies the page loads by checking the title and current URL are accessible.

Starting URL: https://www.flipkart.com/

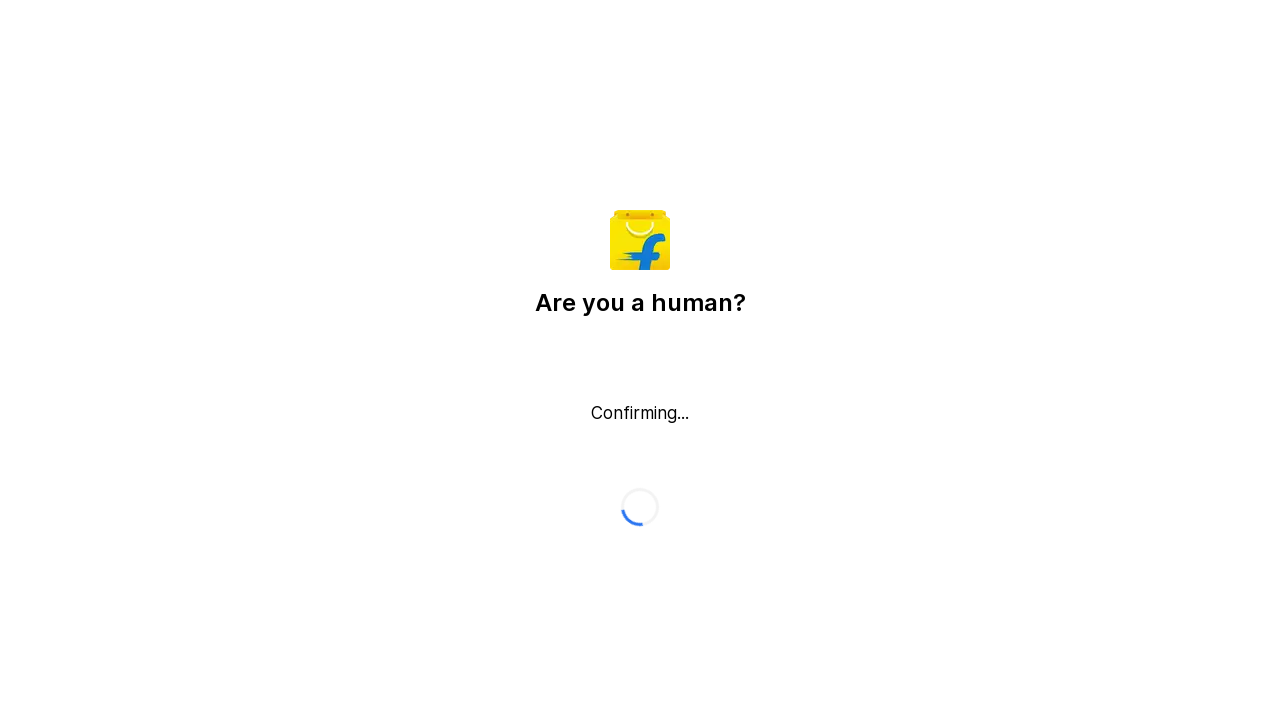

Waited for page to reach domcontentloaded state
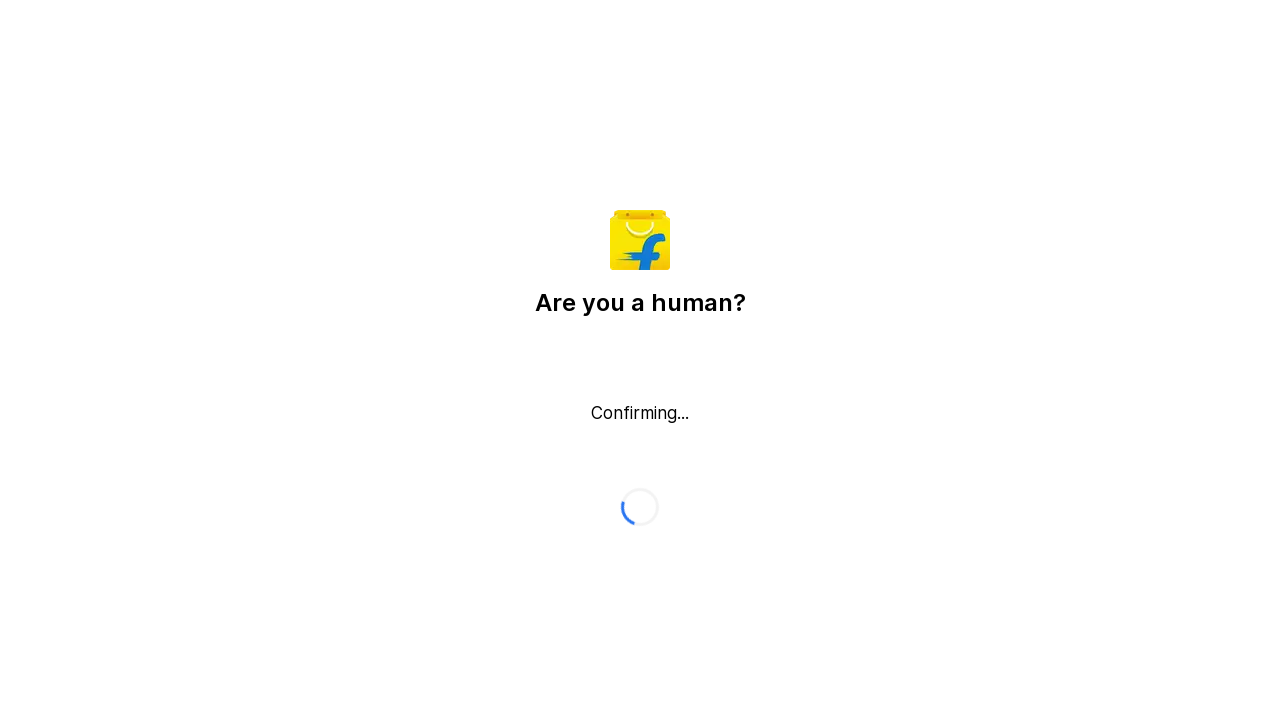

Retrieved page title: Flipkart reCAPTCHA
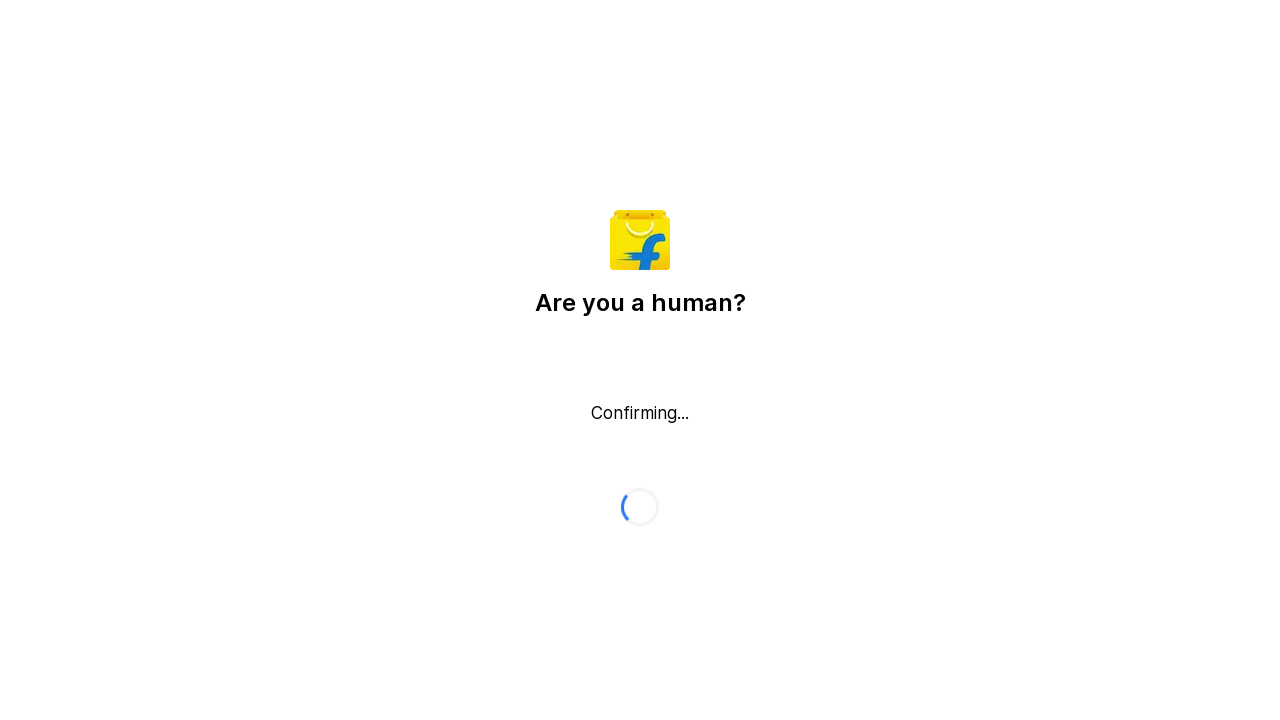

Retrieved current URL: https://www.flipkart.com/
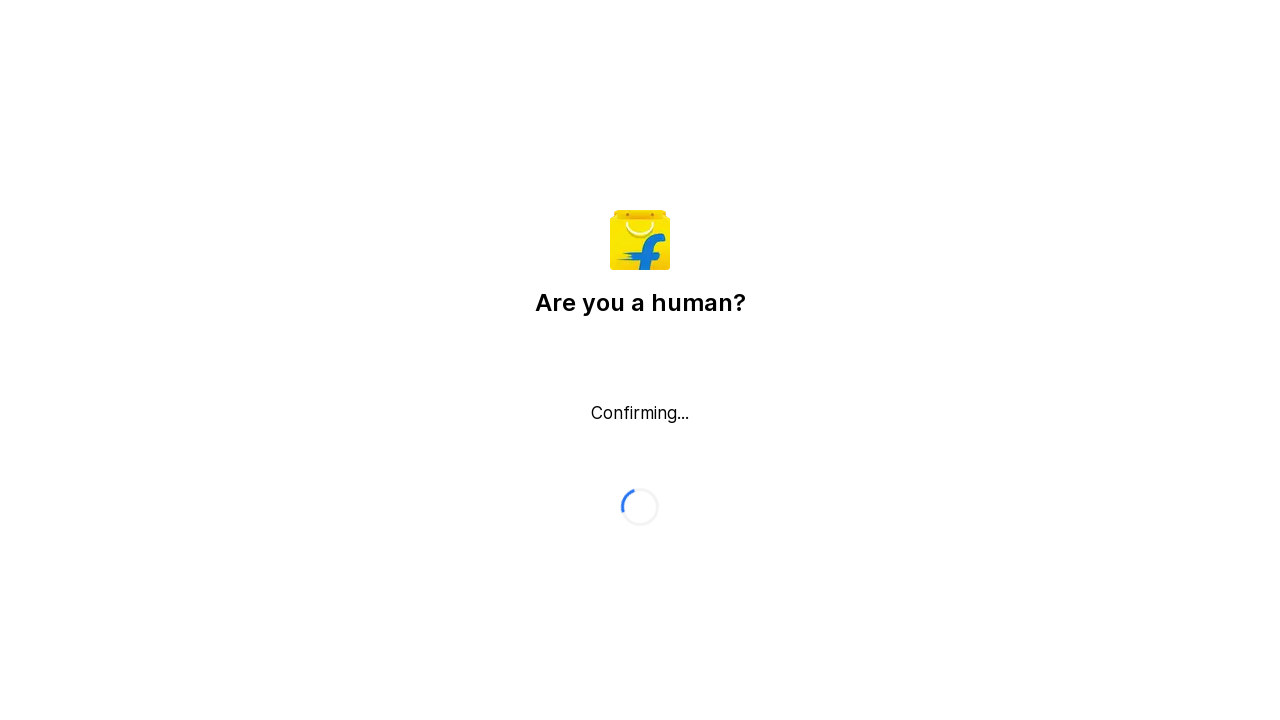

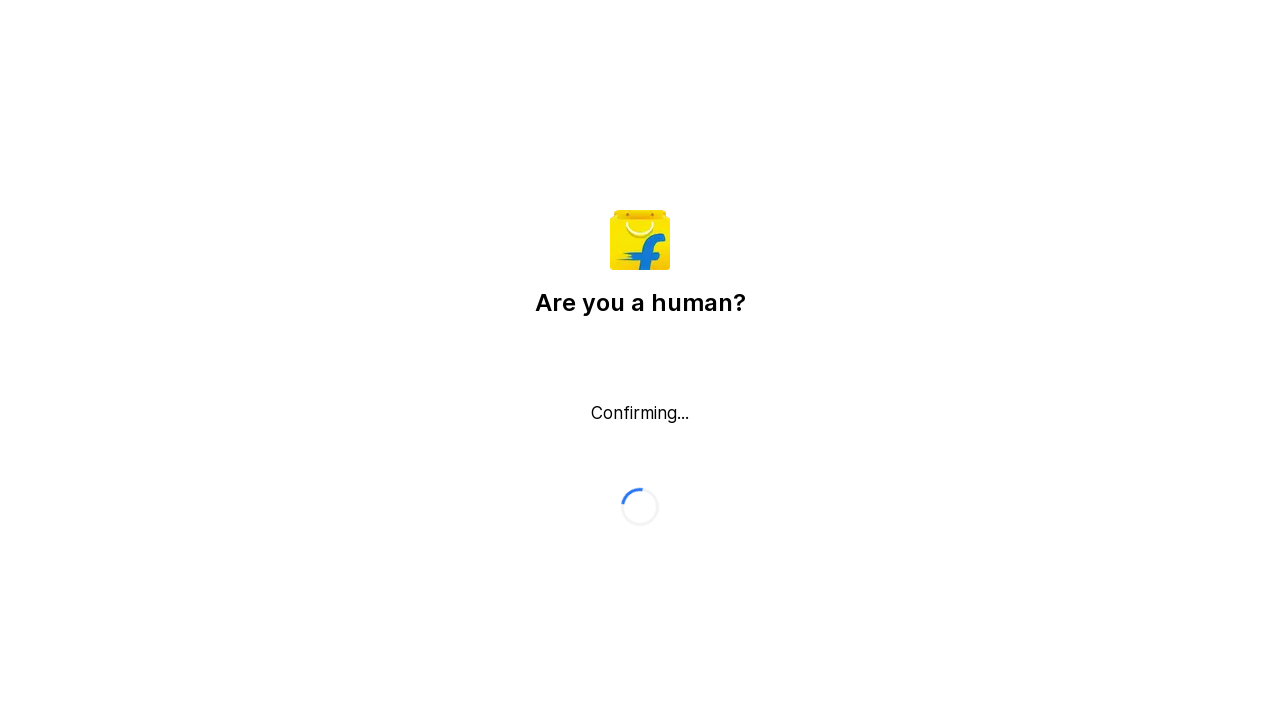